Tests drag and drop functionality by dragging an element and dropping it onto a target area

Starting URL: https://jqueryui.com/droppable/

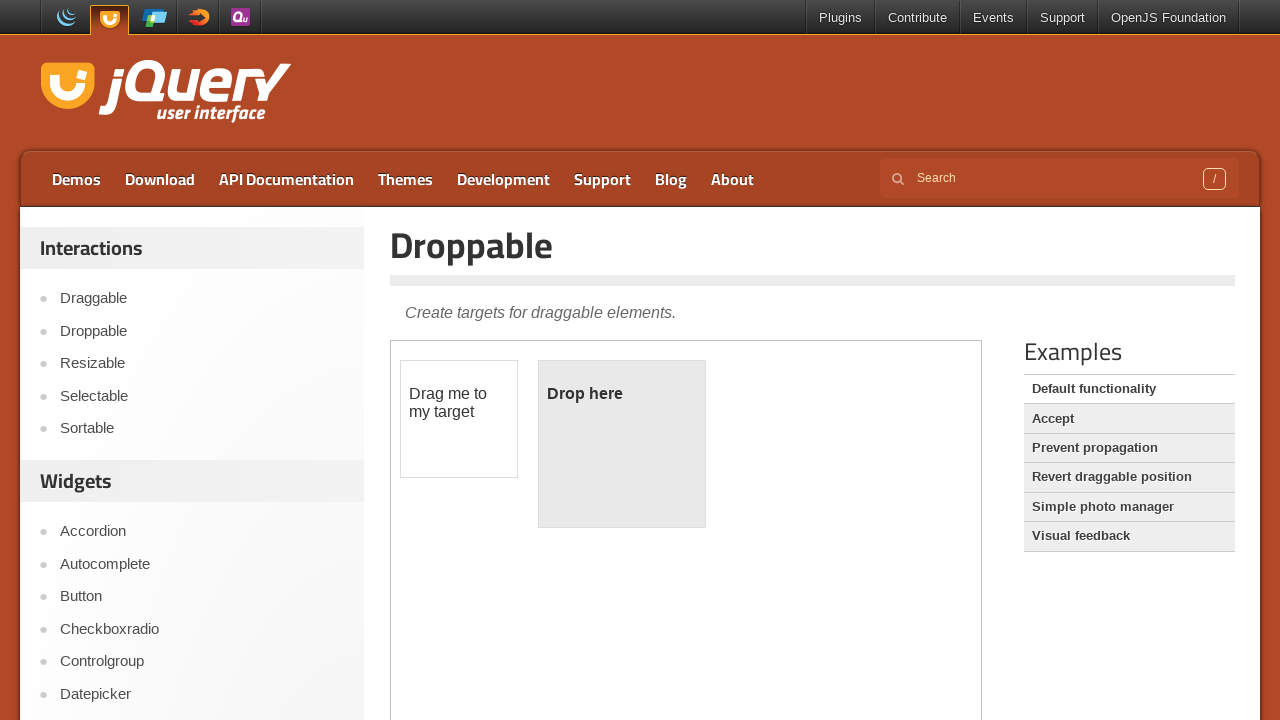

Waited for demo iframe to load
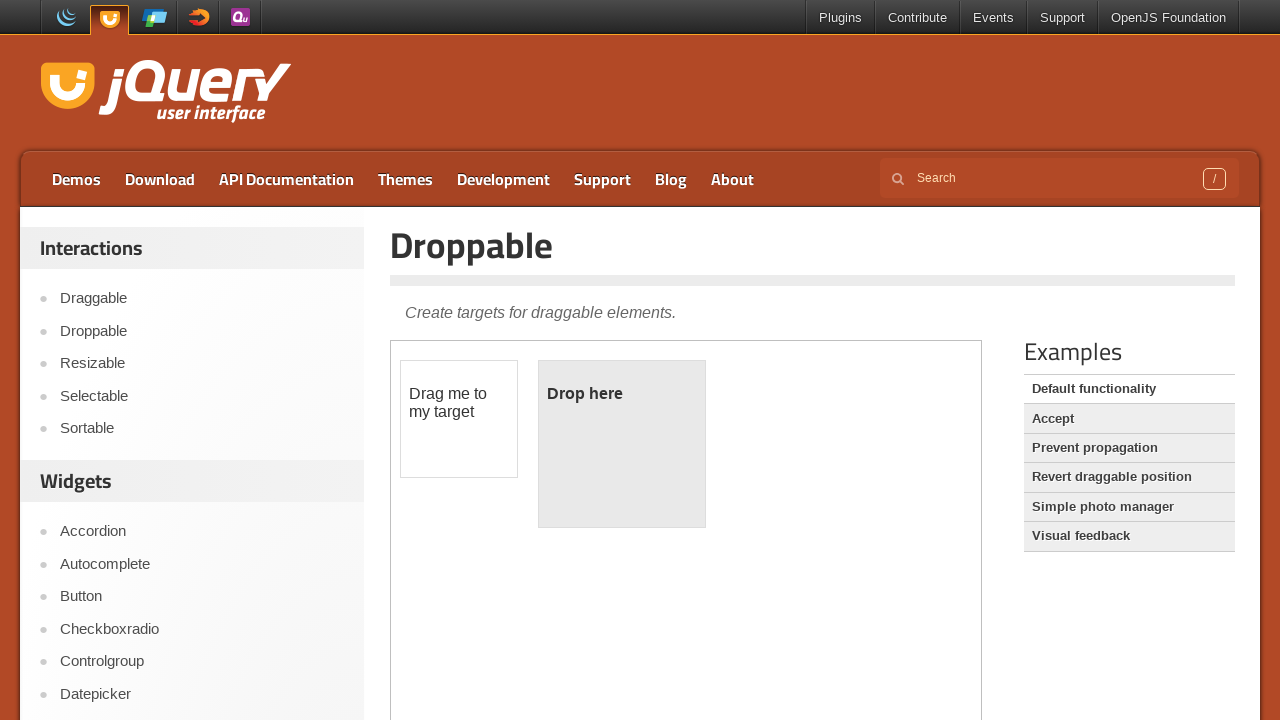

Located the demo iframe containing draggable and droppable elements
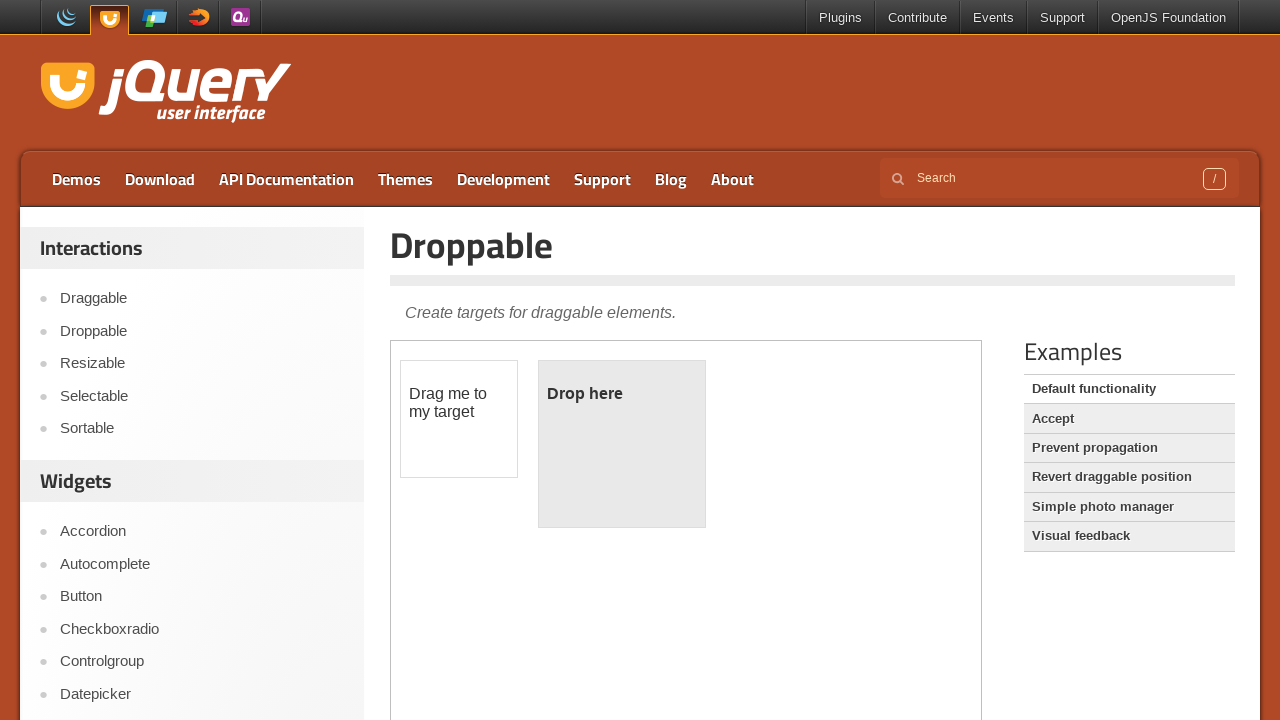

Draggable element is now visible
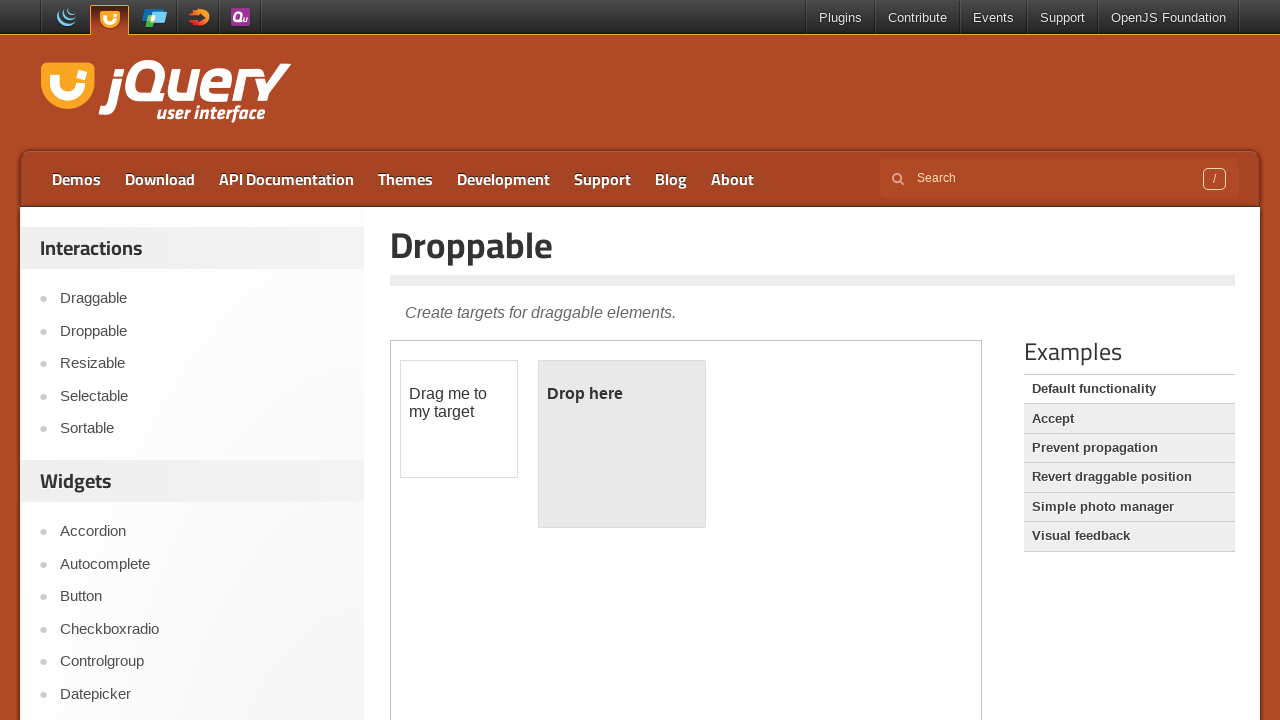

Dragged element to the droppable target area at (622, 444)
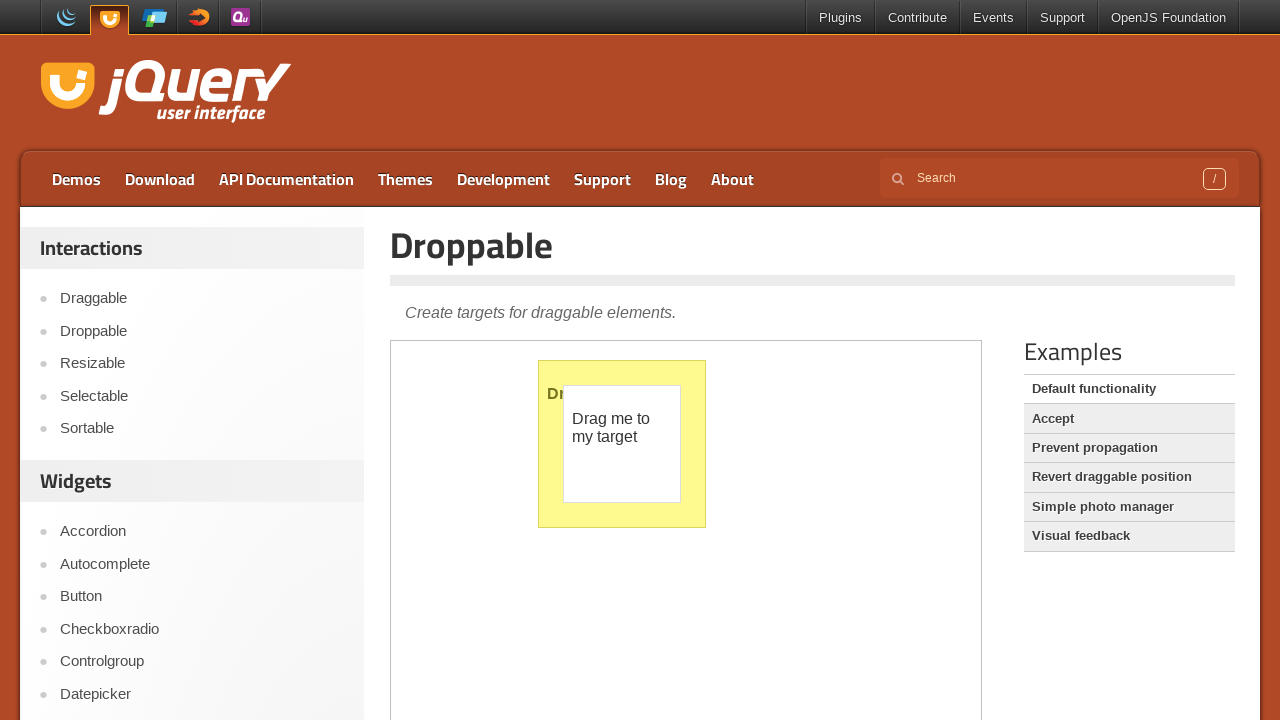

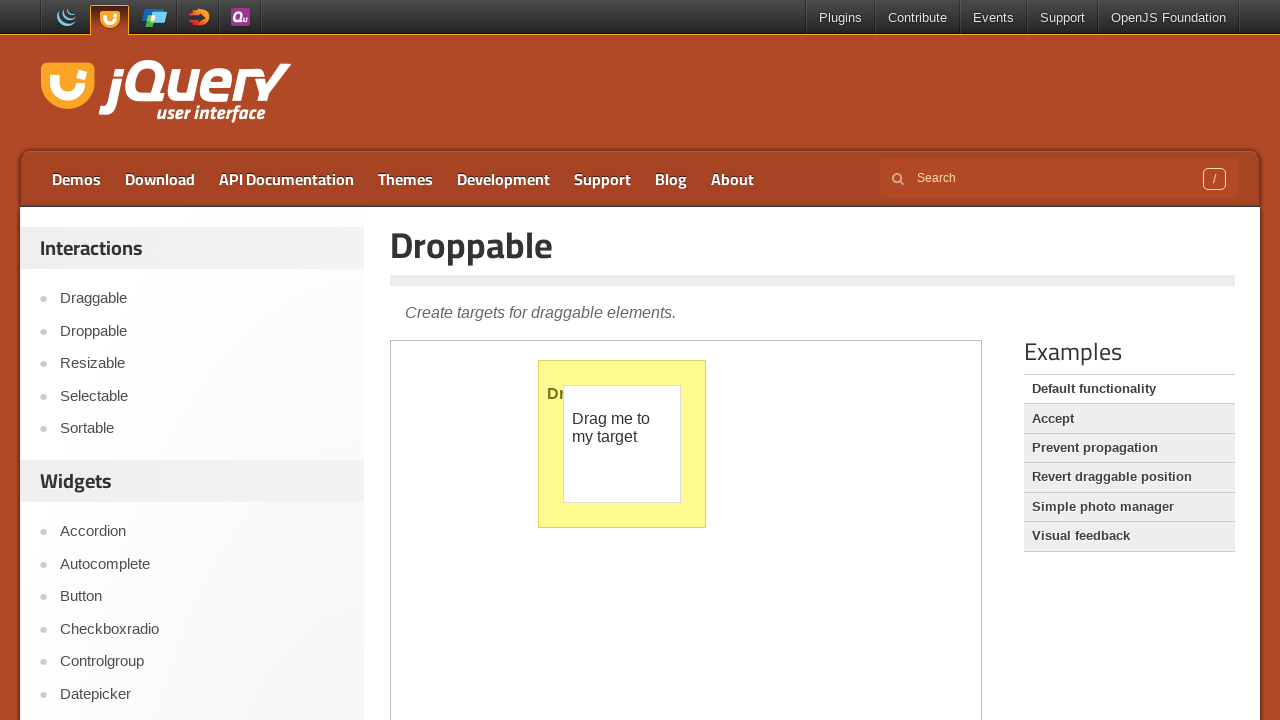